Tests a simple registration form by filling in first name, last name, email, and phone number fields, submitting the form, and handling the confirmation alert.

Starting URL: https://v1.training-support.net/selenium/simple-form

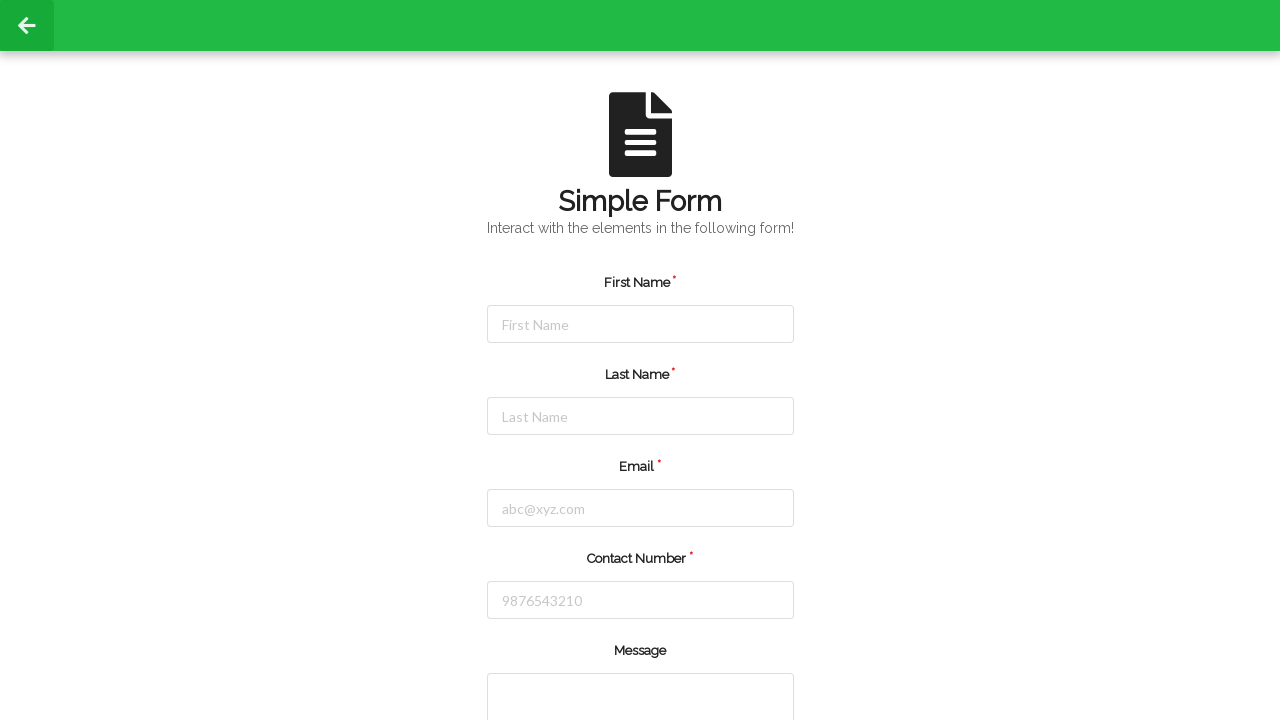

Cleared first name field on #firstName
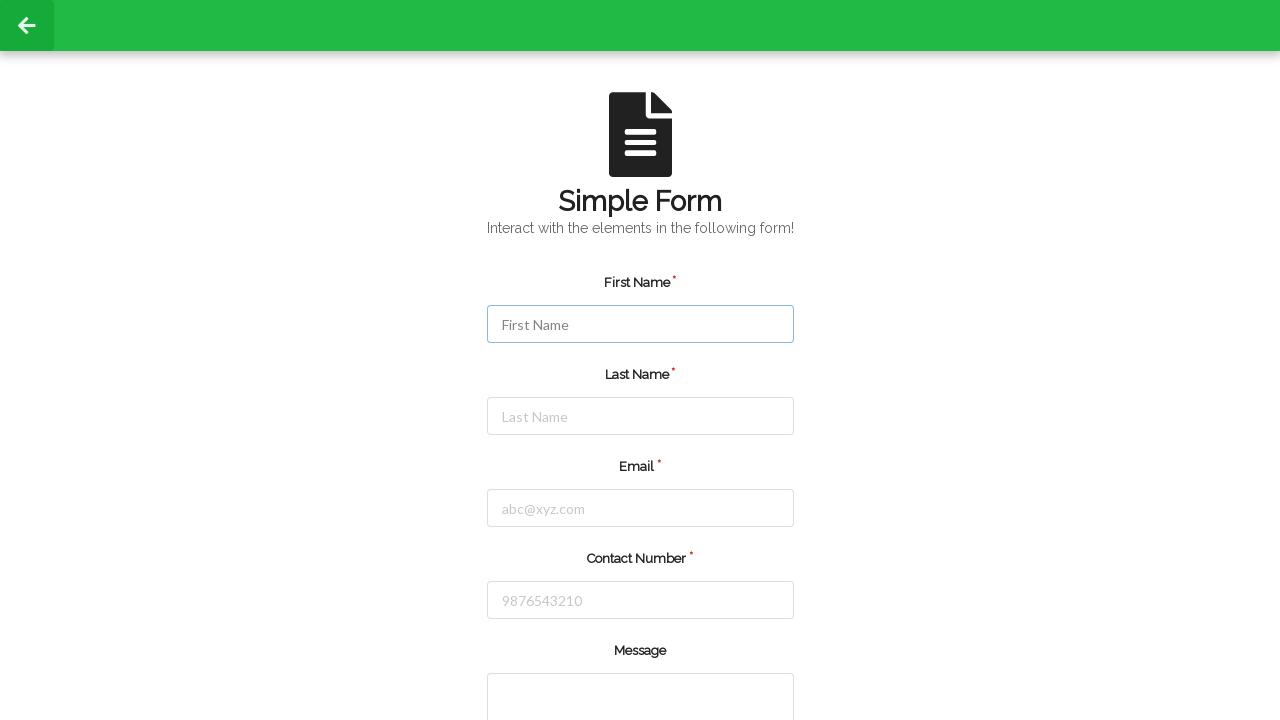

Filled first name field with 'Michael' on #firstName
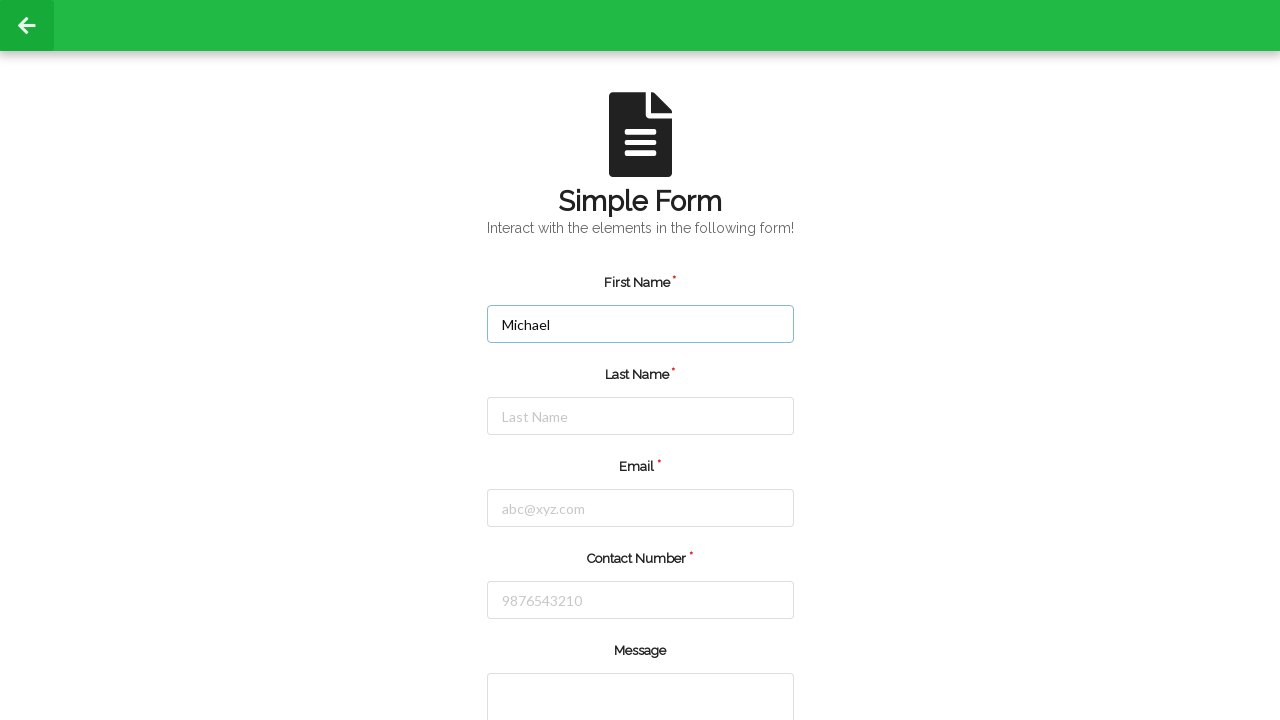

Cleared last name field on #lastName
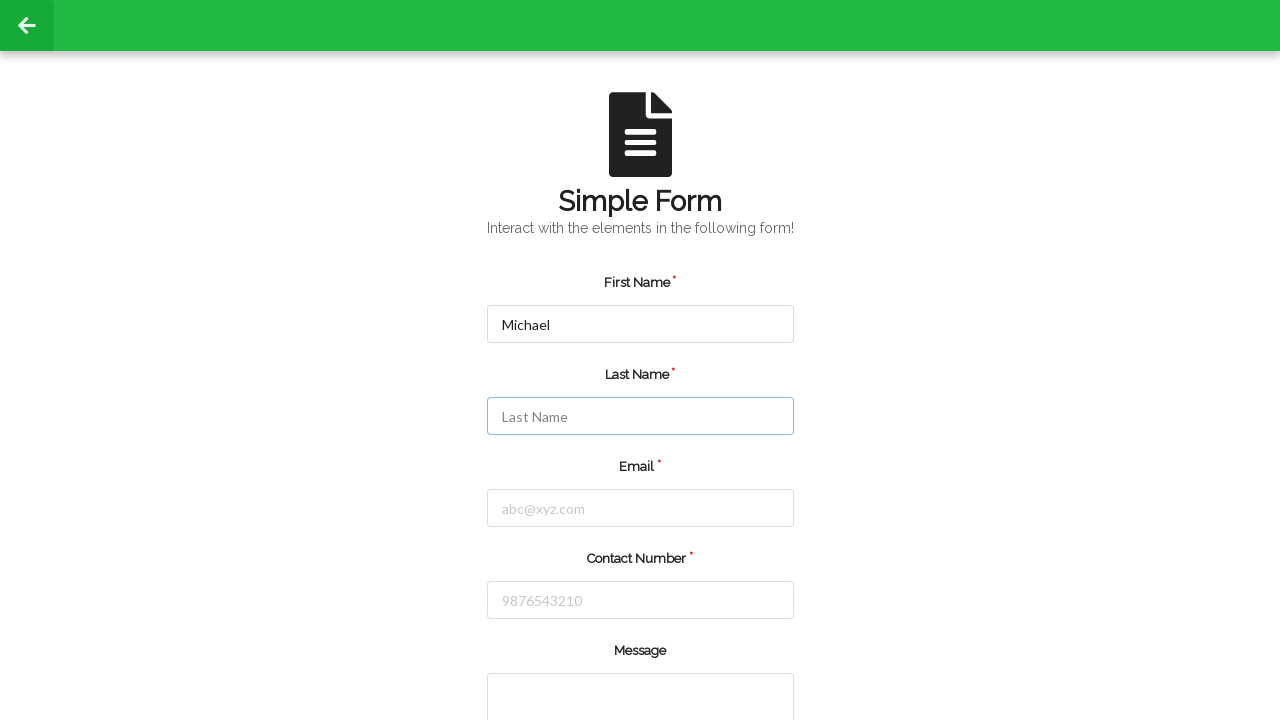

Filled last name field with 'Thompson' on #lastName
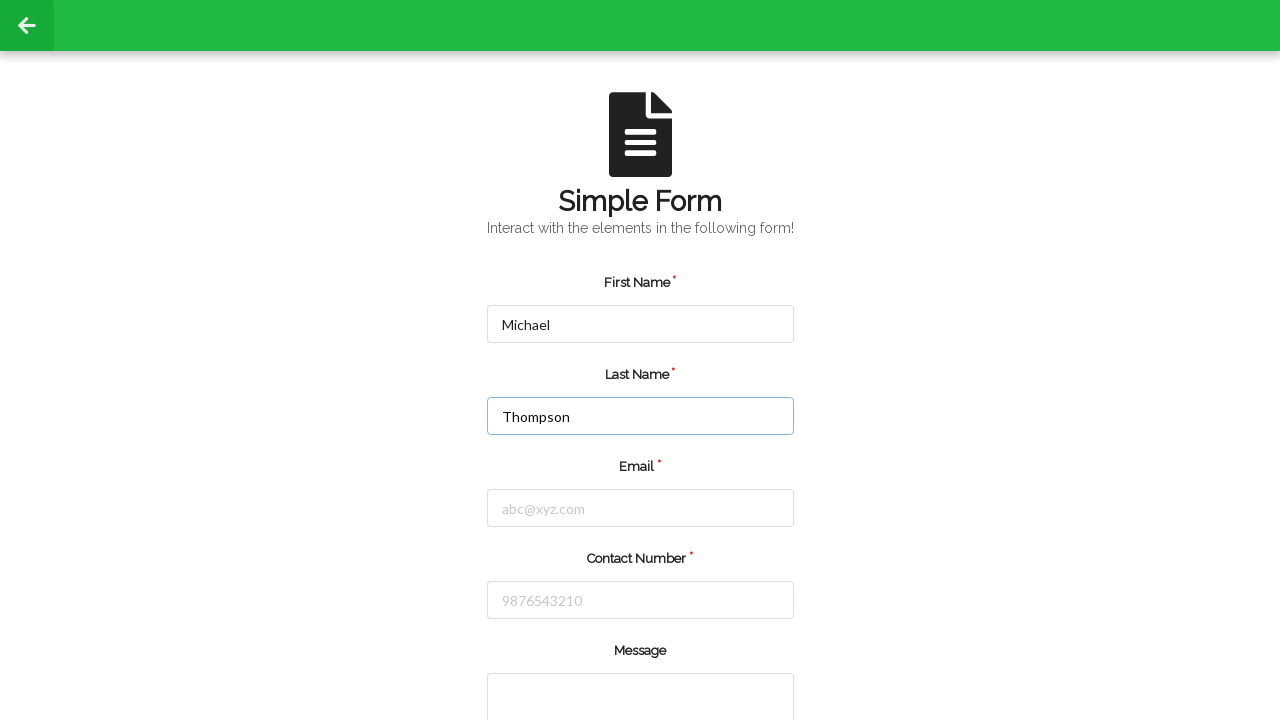

Cleared email field on #email
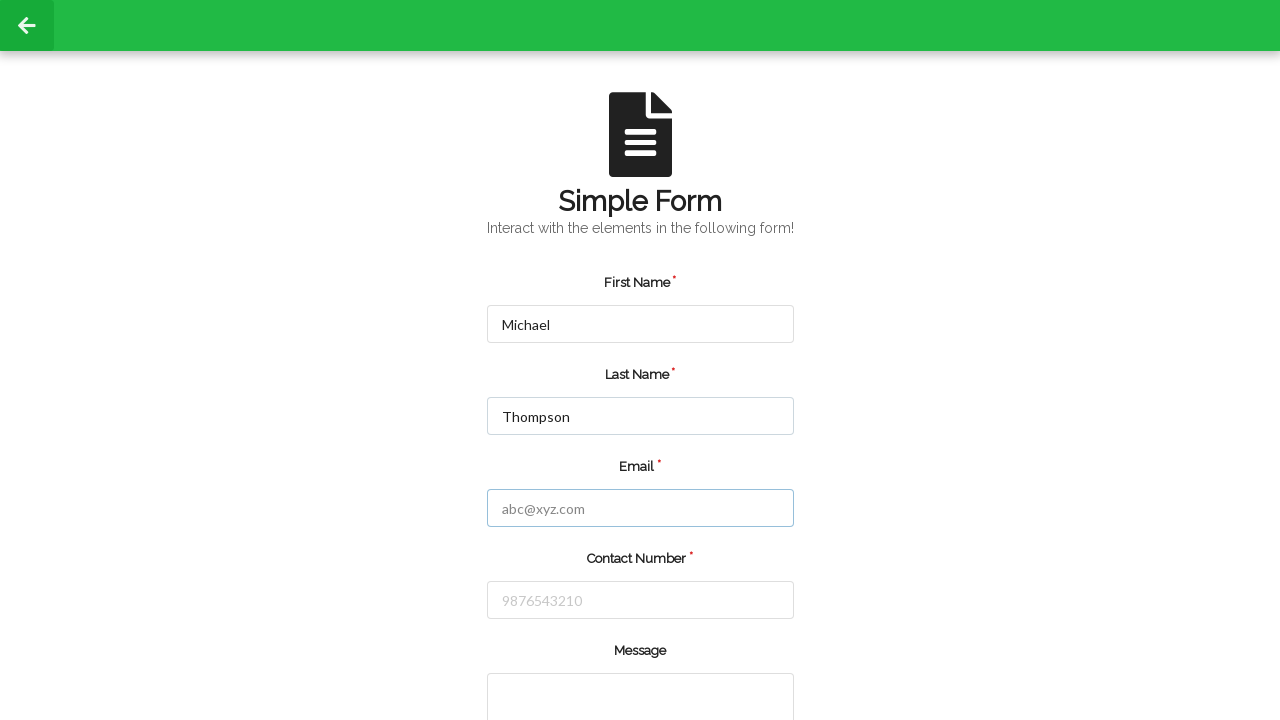

Filled email field with 'michael.thompson@example.com' on #email
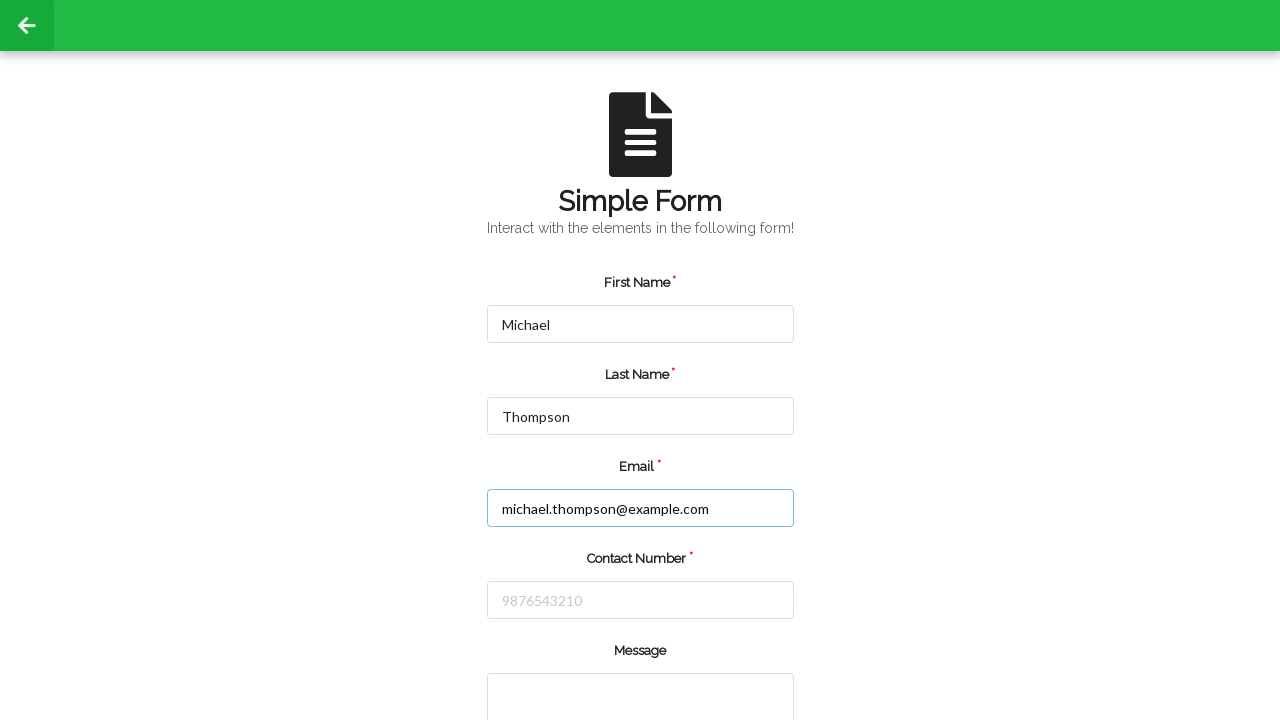

Cleared phone number field on #number
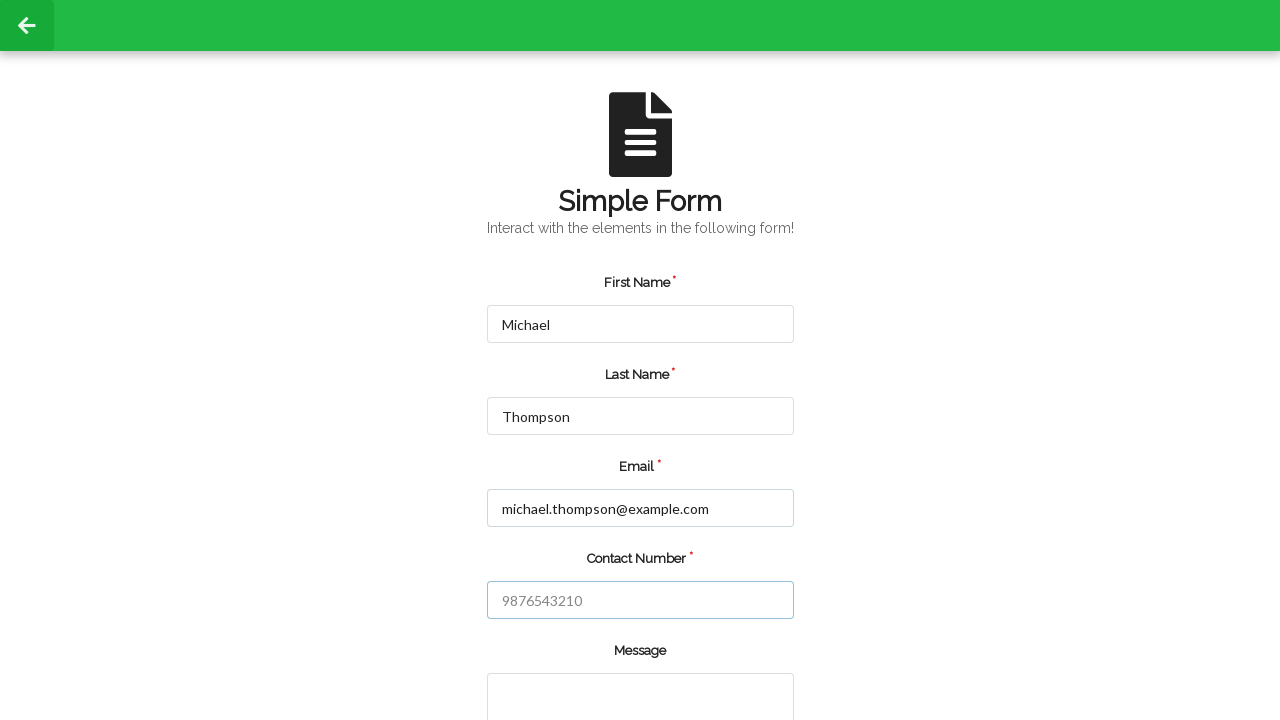

Filled phone number field with '5551234567' on #number
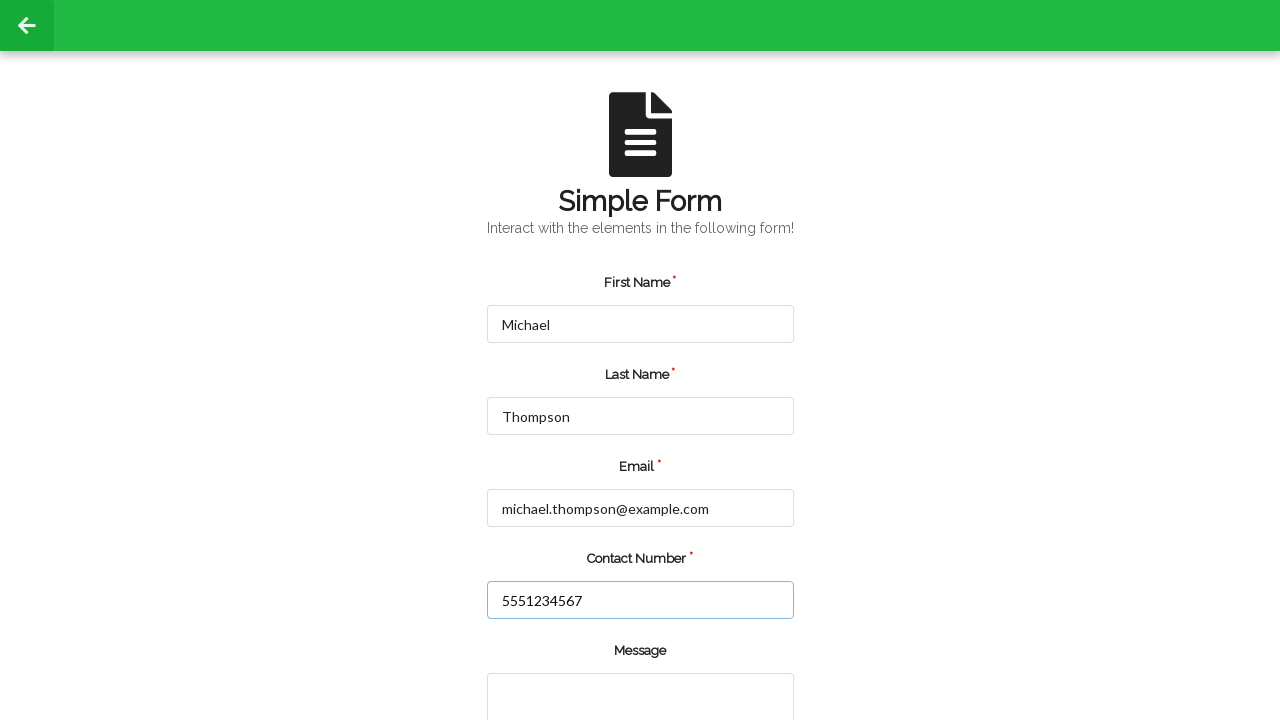

Clicked the submit button at (558, 660) on input.green
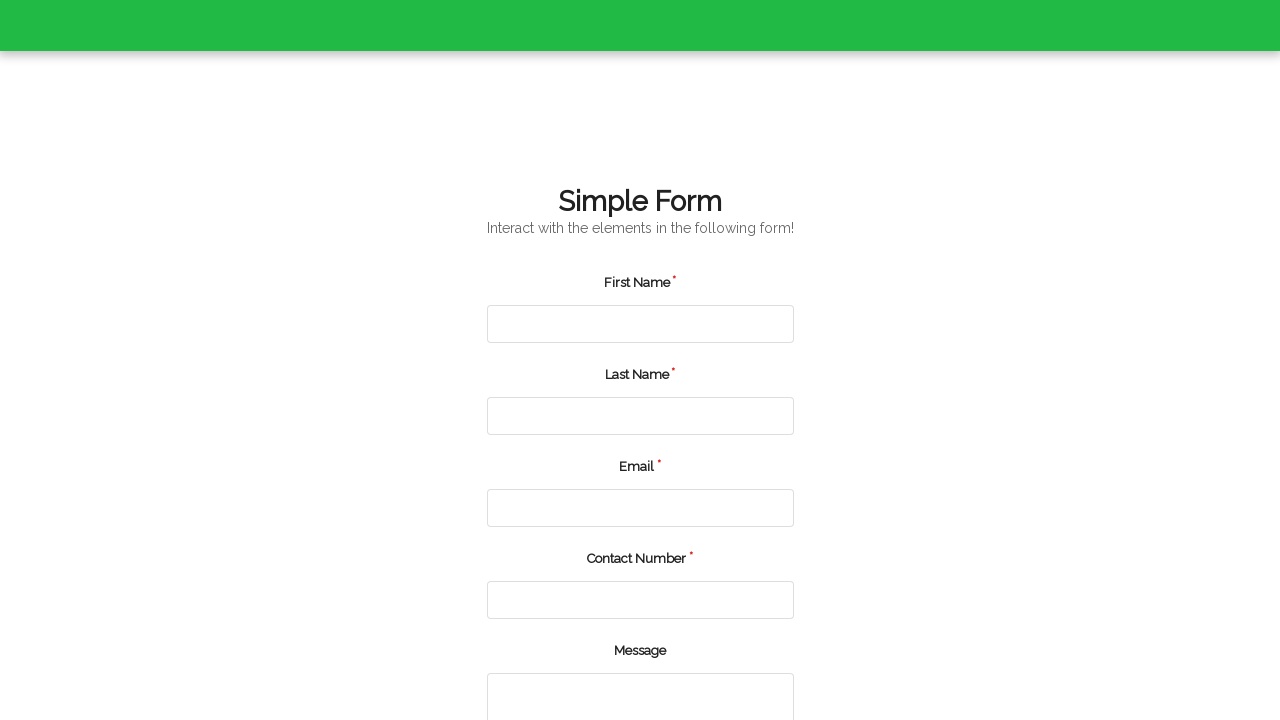

Set up dialog handler to accept alerts
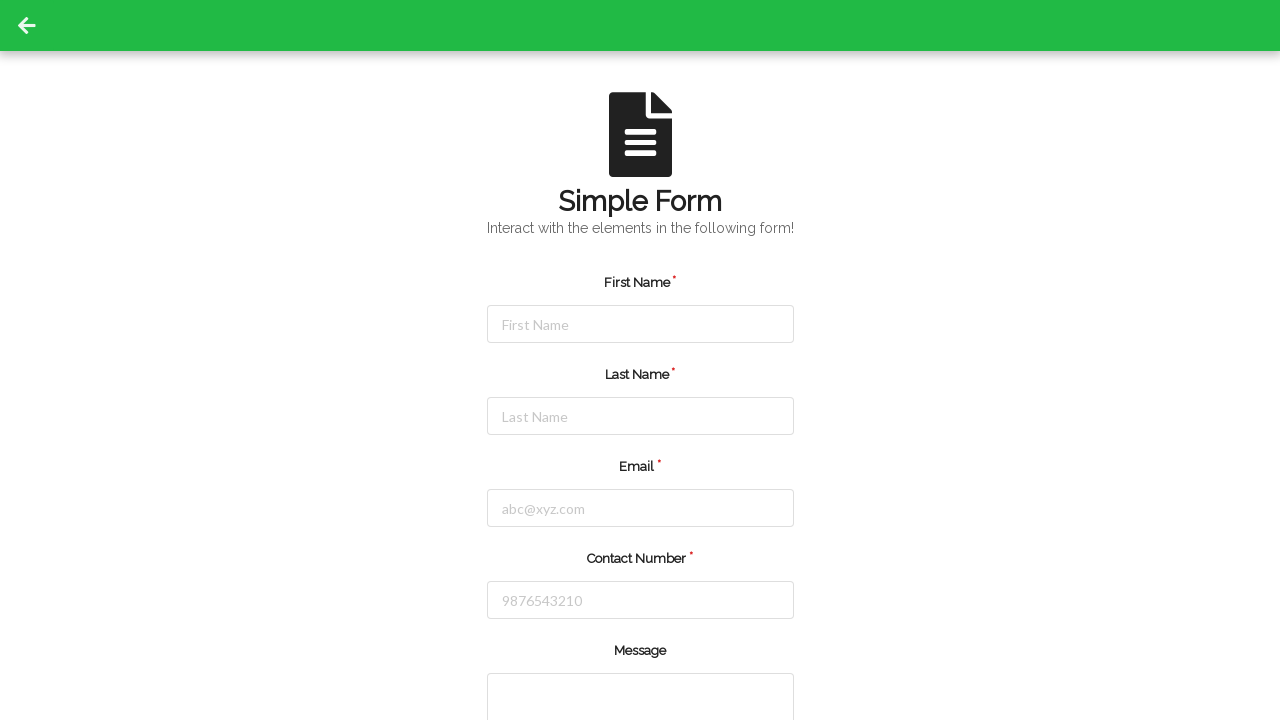

Waited for confirmation alert to appear and accepted it
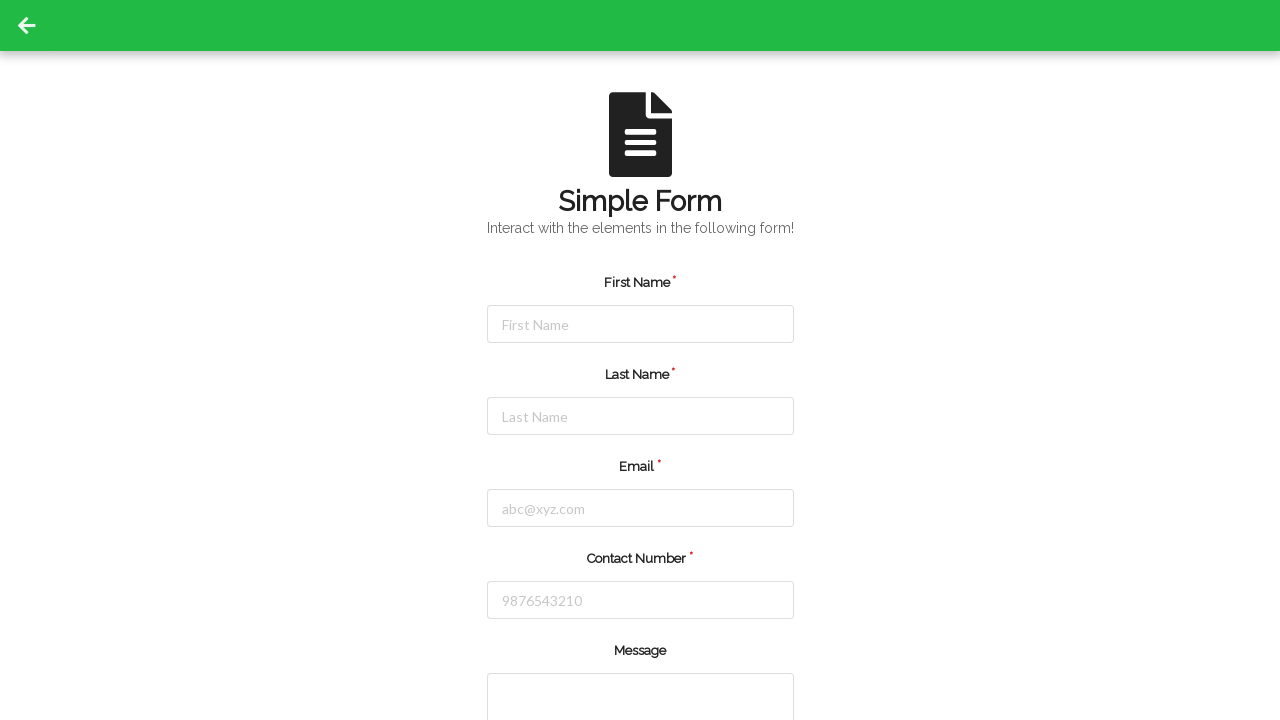

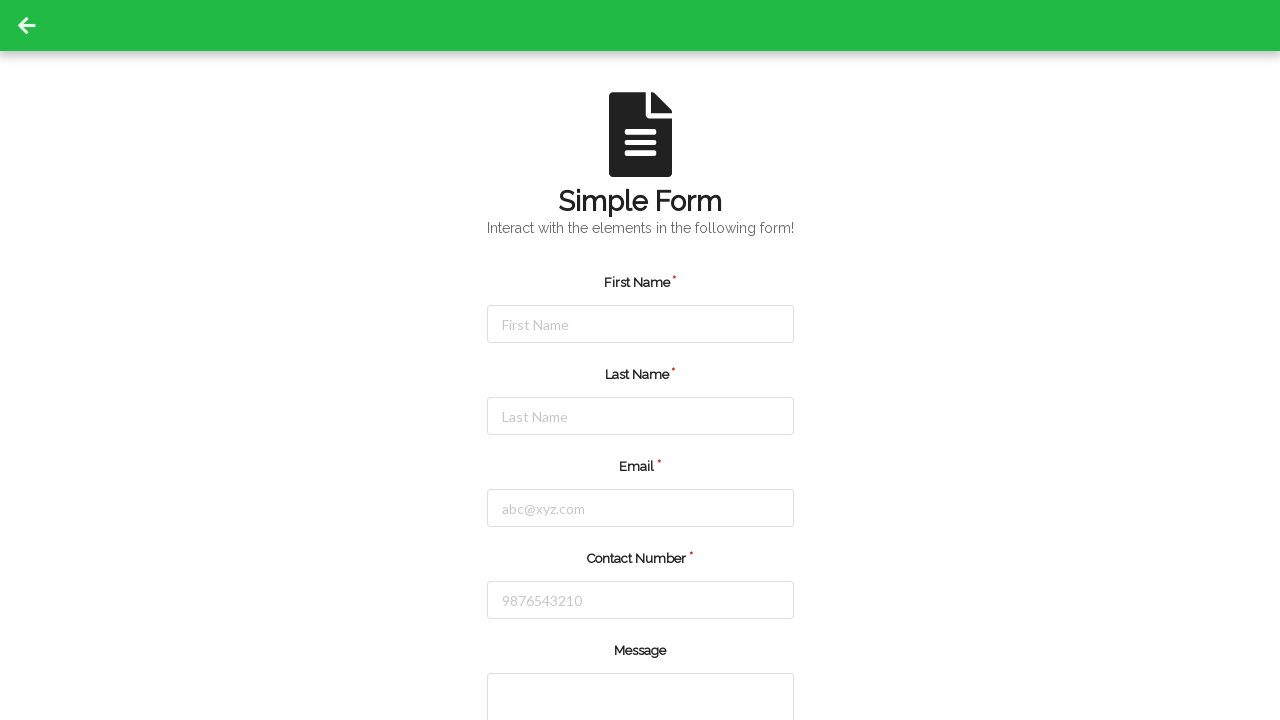